Tests that integer division operation works correctly by dividing 20 by 6

Starting URL: https://testsheepnz.github.io/BasicCalculator

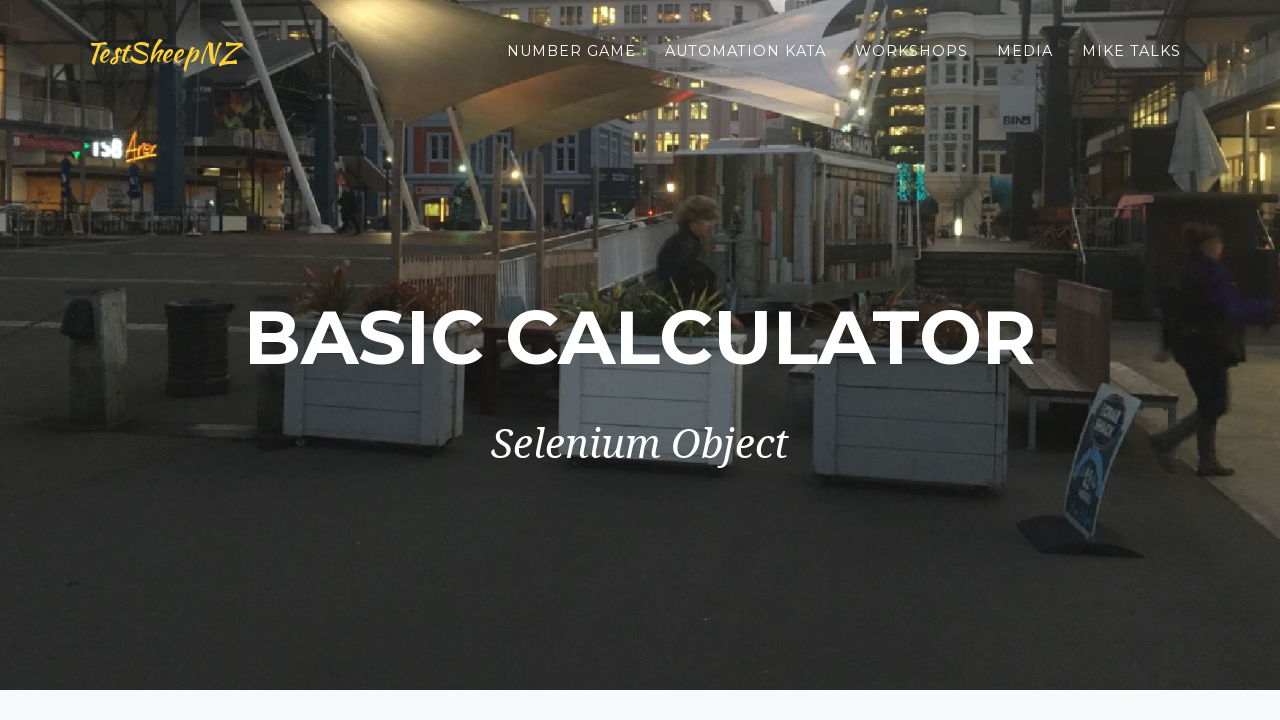

Selected build version 6 on select[name="selectBuild"]
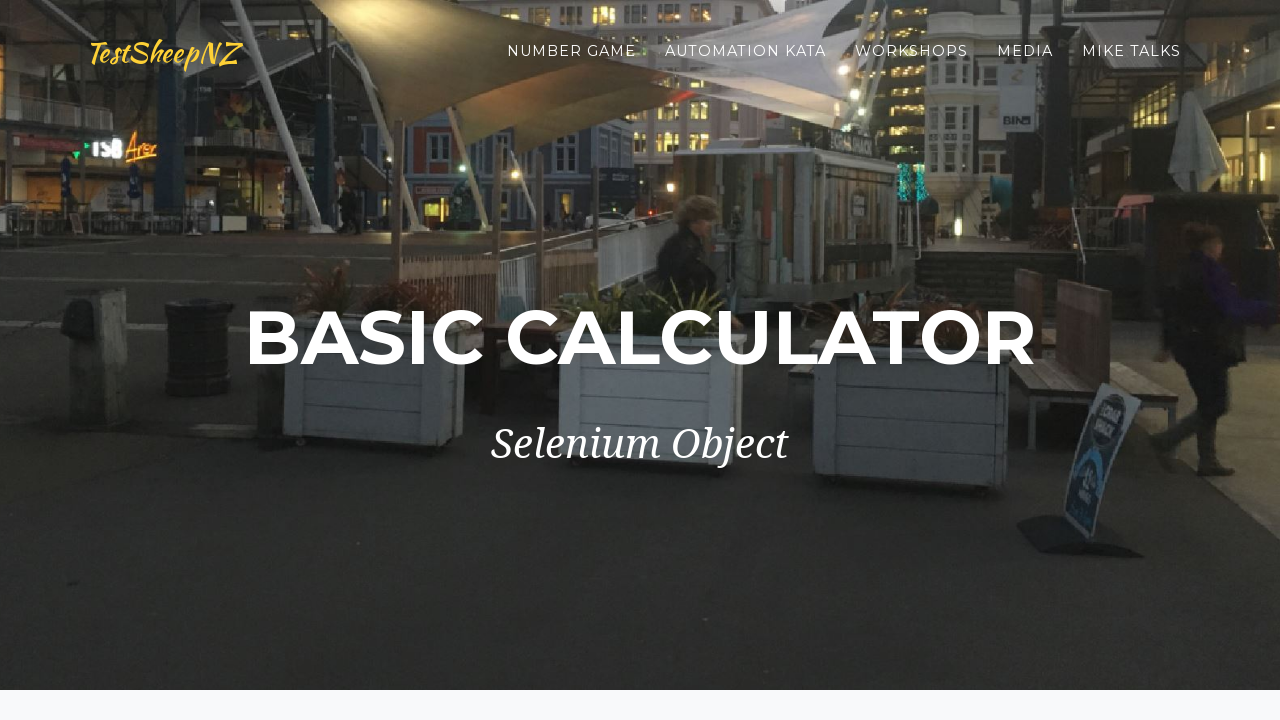

Filled first number field with 20 on #number1Field
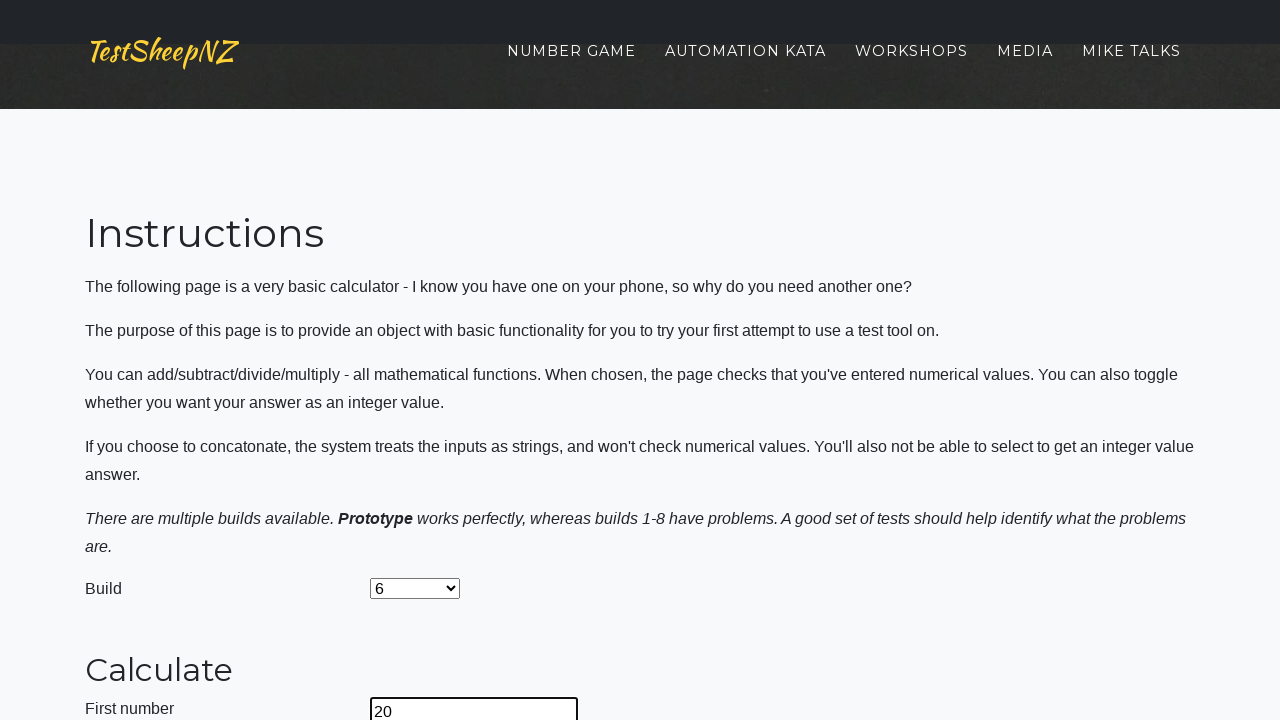

Filled second number field with 6 on #number2Field
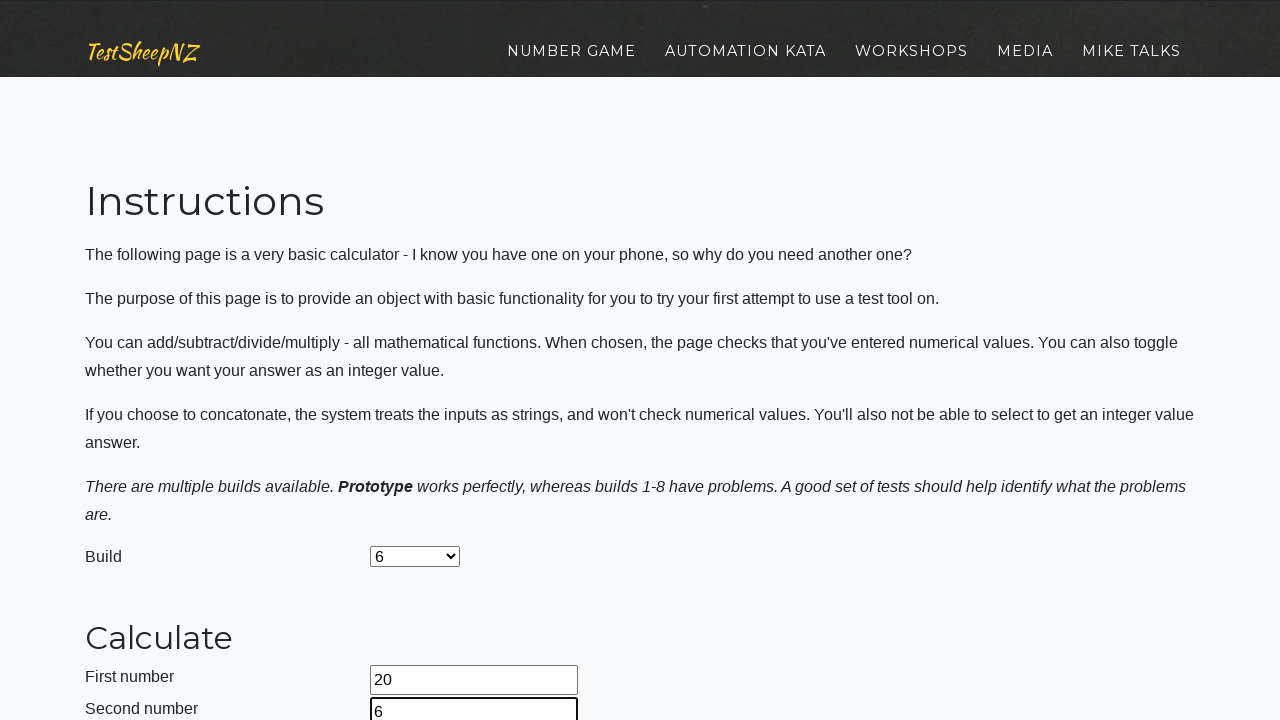

Selected division operation on select[name="selectOperation"]
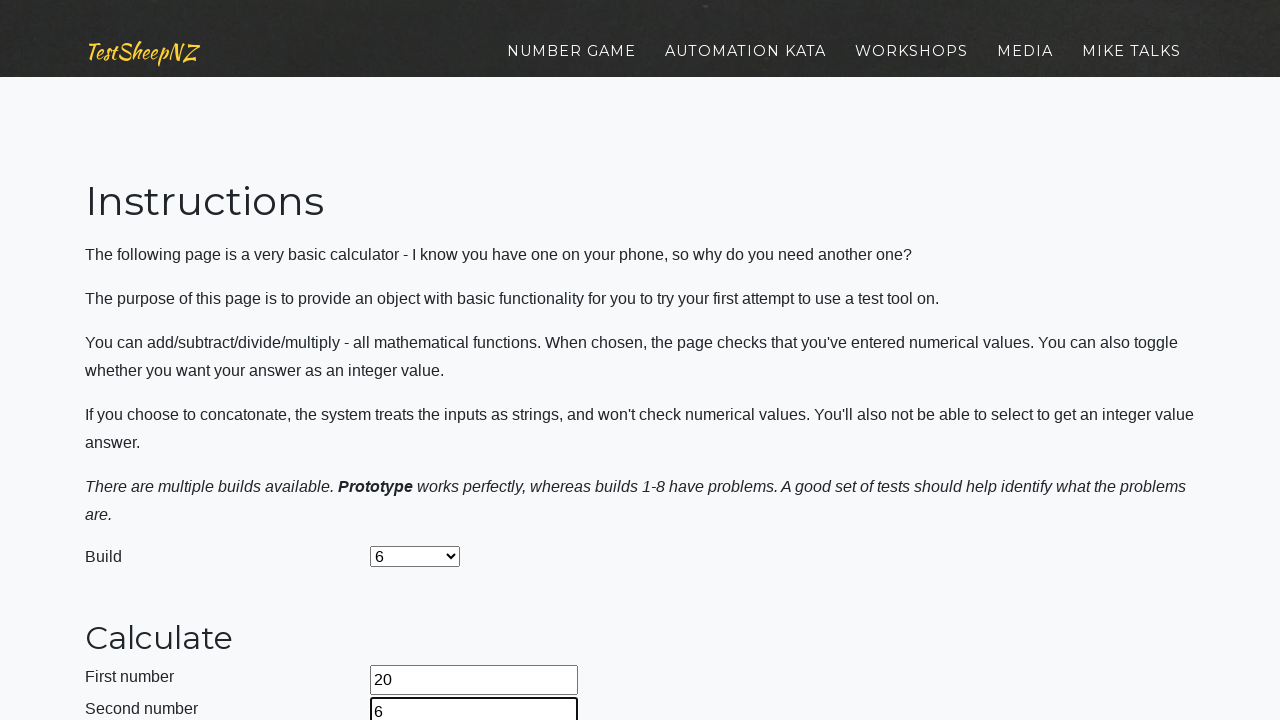

Clicked calculate button to perform integer division of 20 by 6 at (422, 361) on #calculateButton
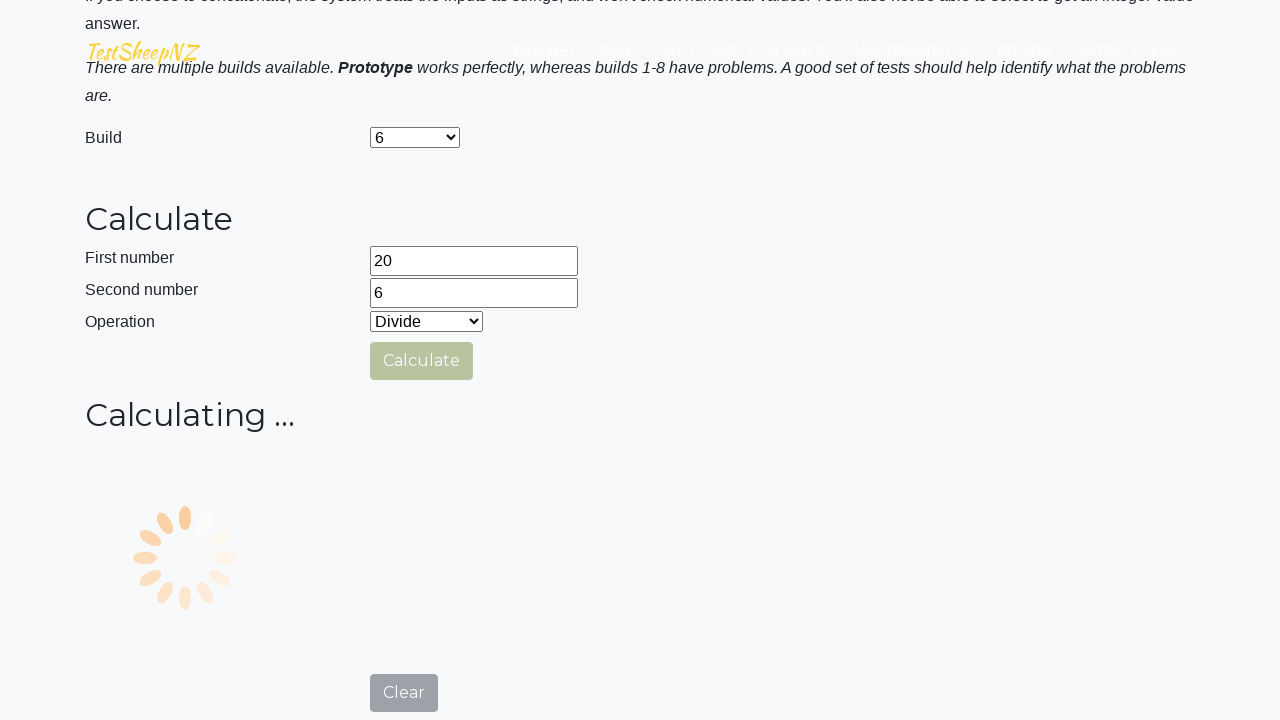

Answer field appeared with division result
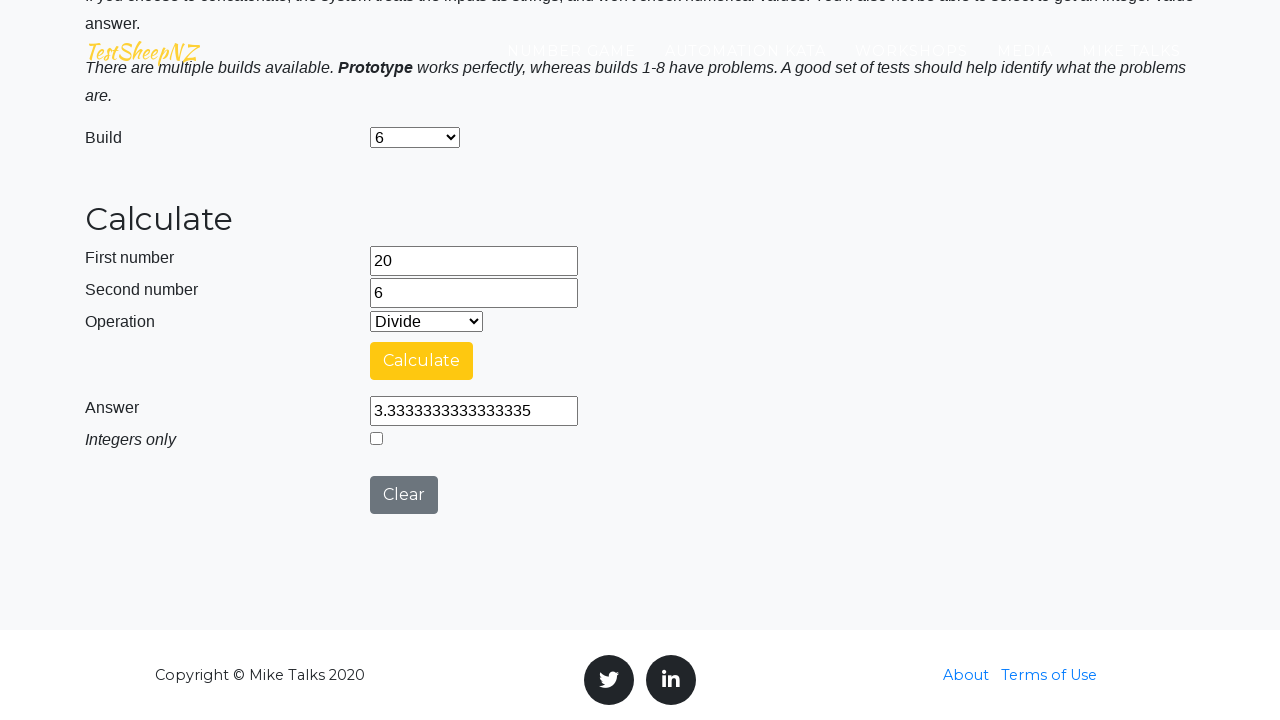

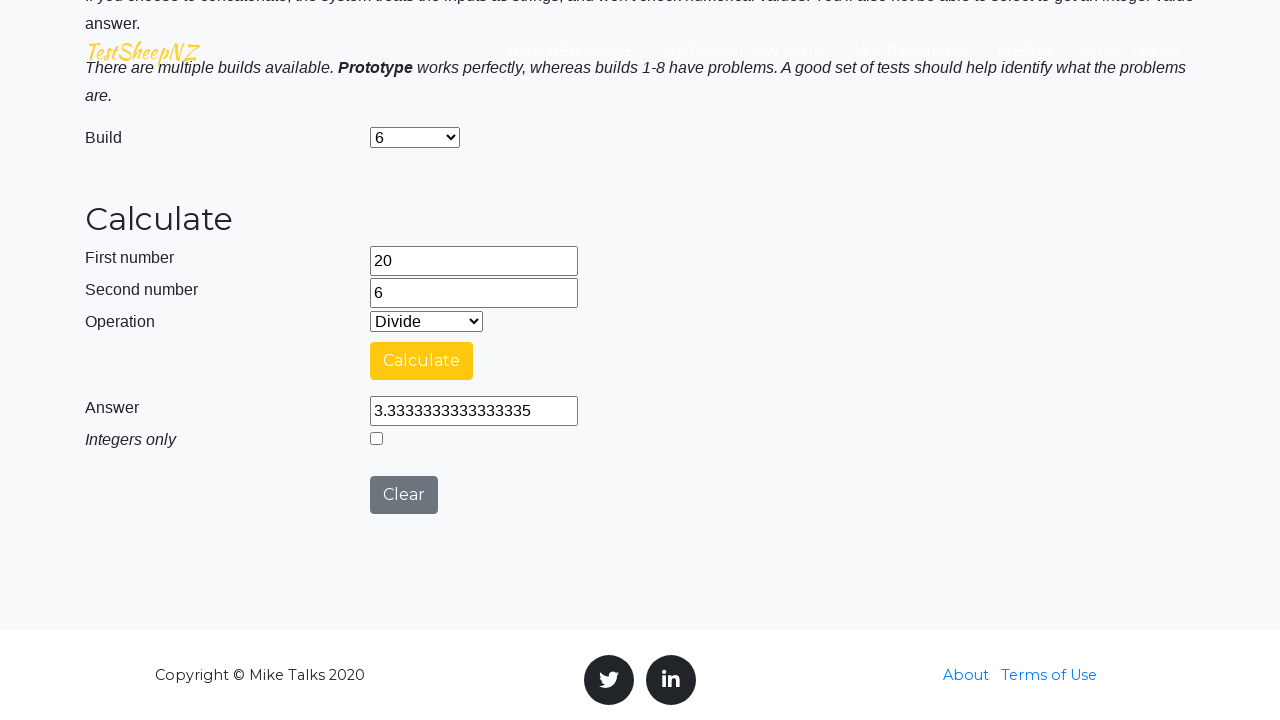